Tests page scrolling functionality by scrolling to specific positions and capturing screenshots at different scroll points

Starting URL: https://rahulshettyacademy.com/AutomationPractice/

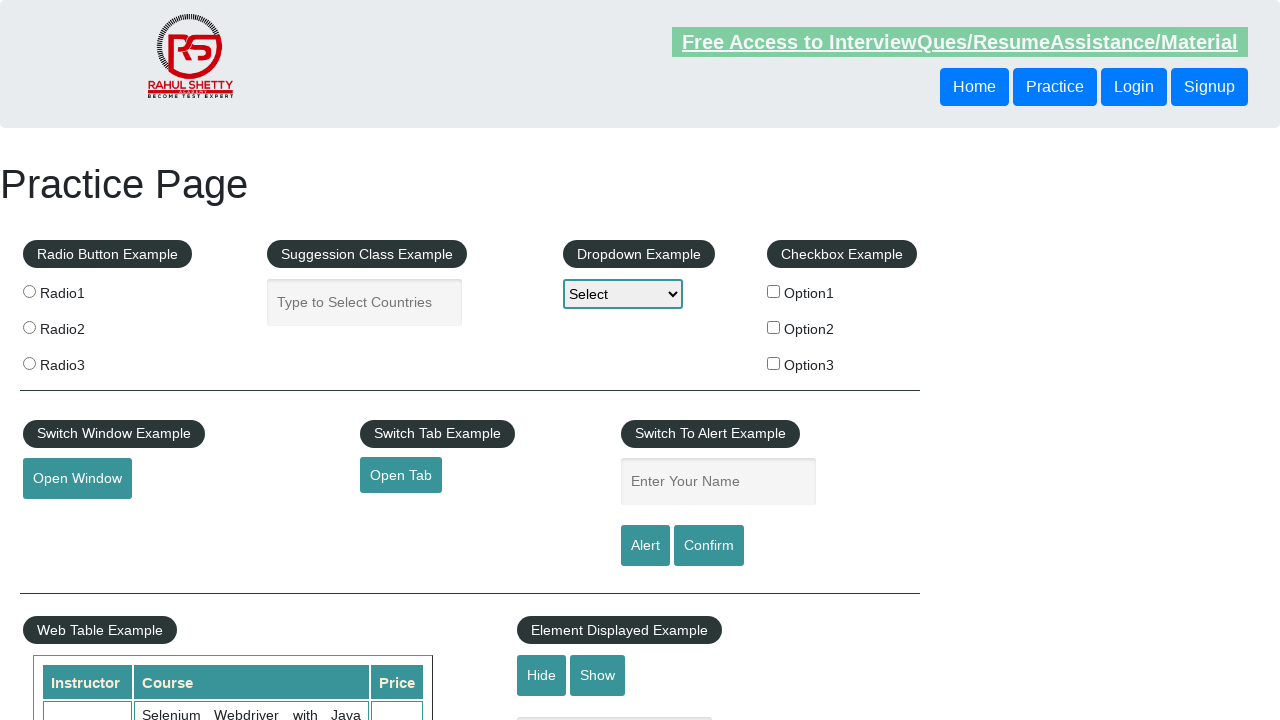

Scrolled down 400 pixels from the top
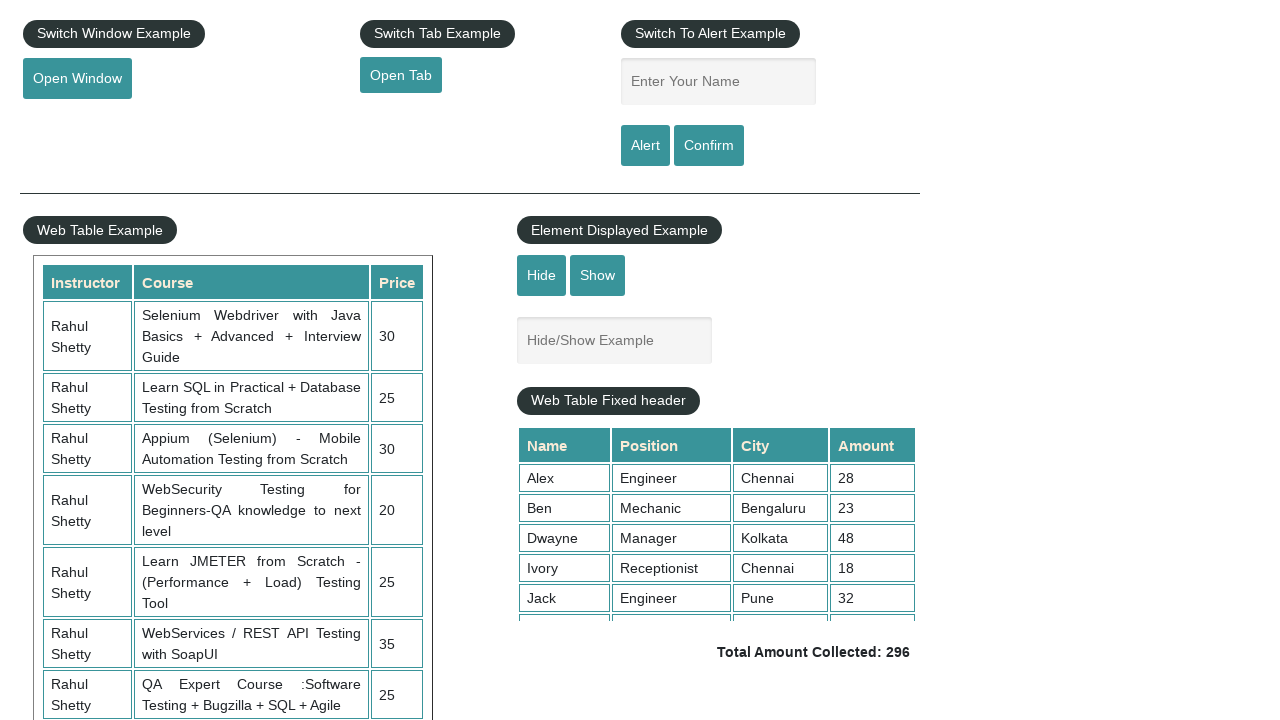

Captured screenshot at mid-scroll position
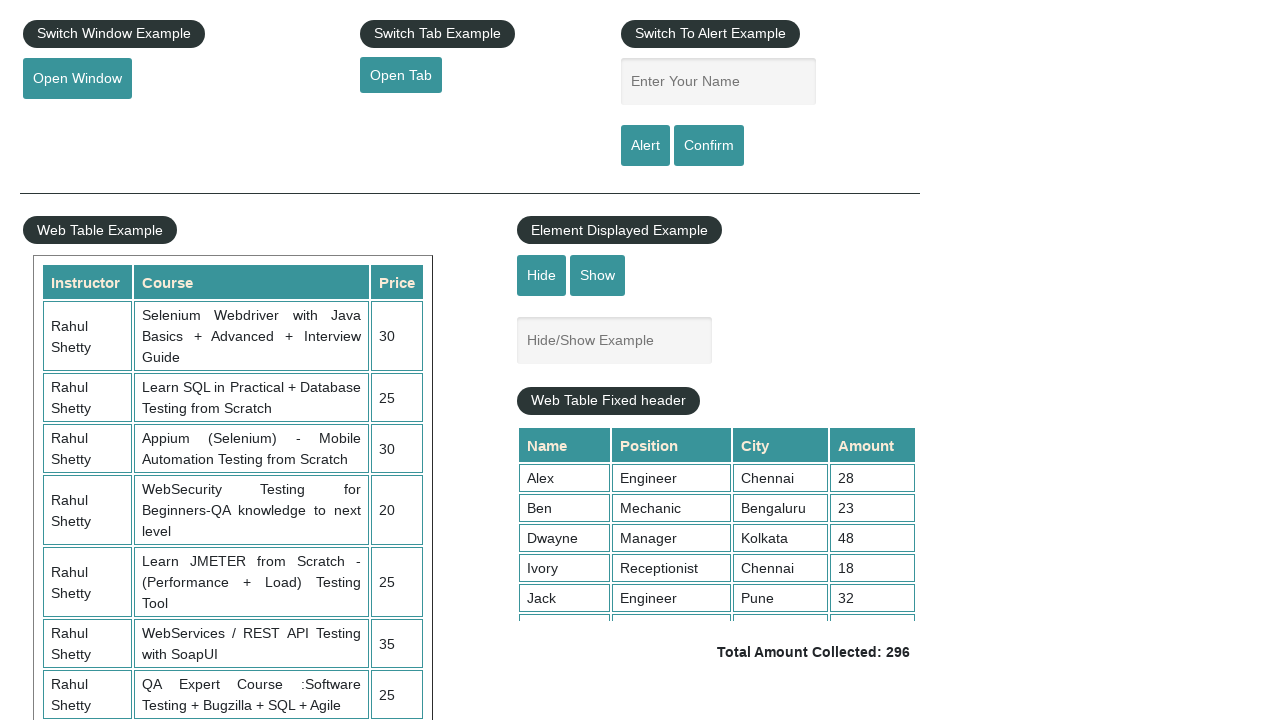

Scrolled to the bottom of the page
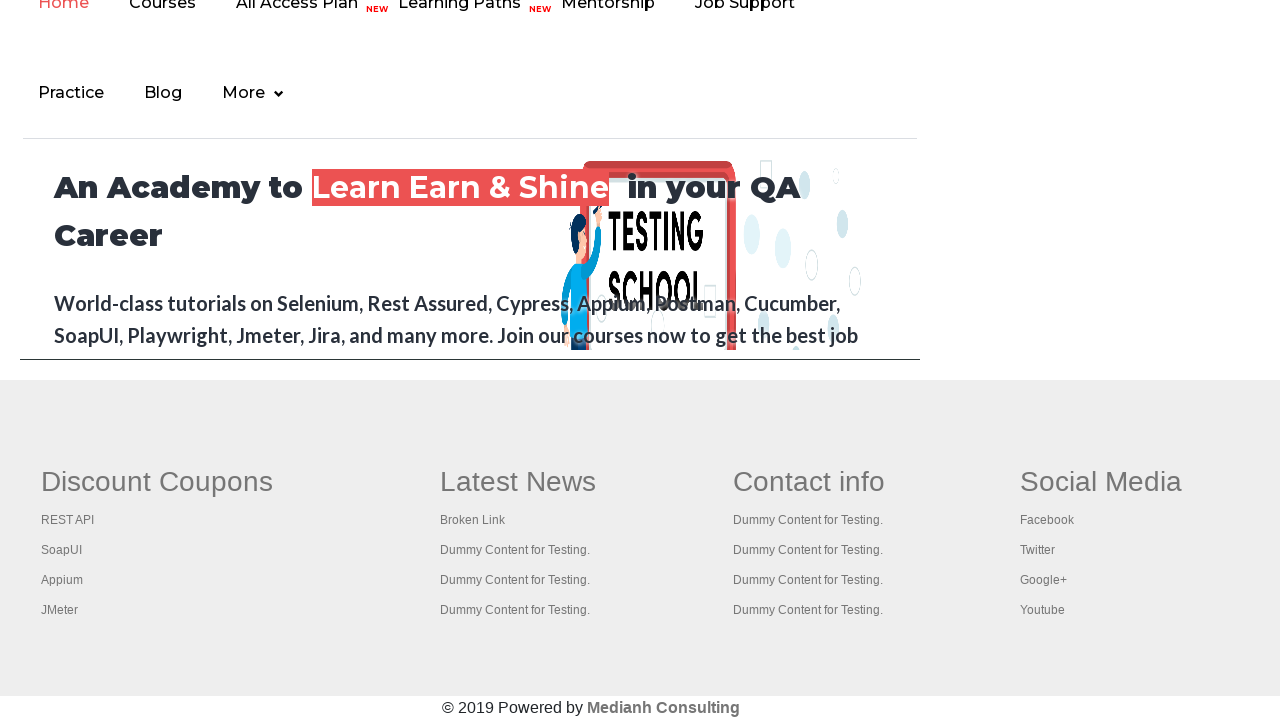

Captured screenshot at bottom of page
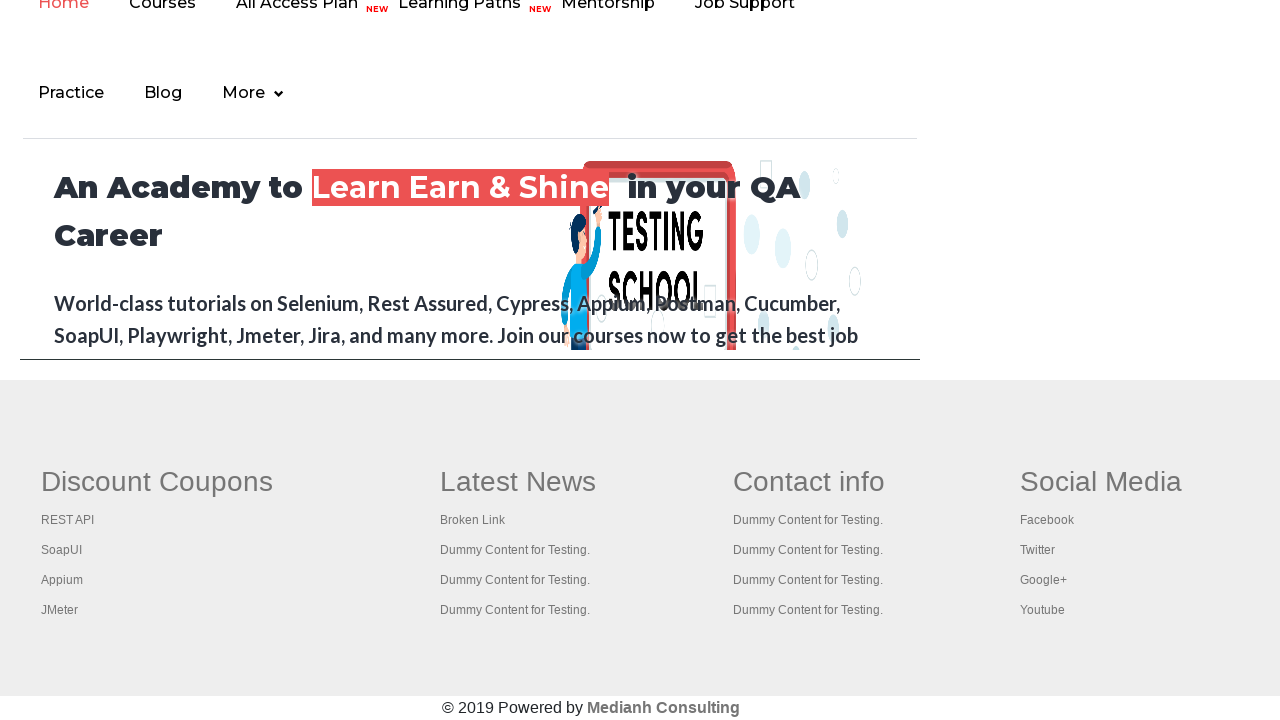

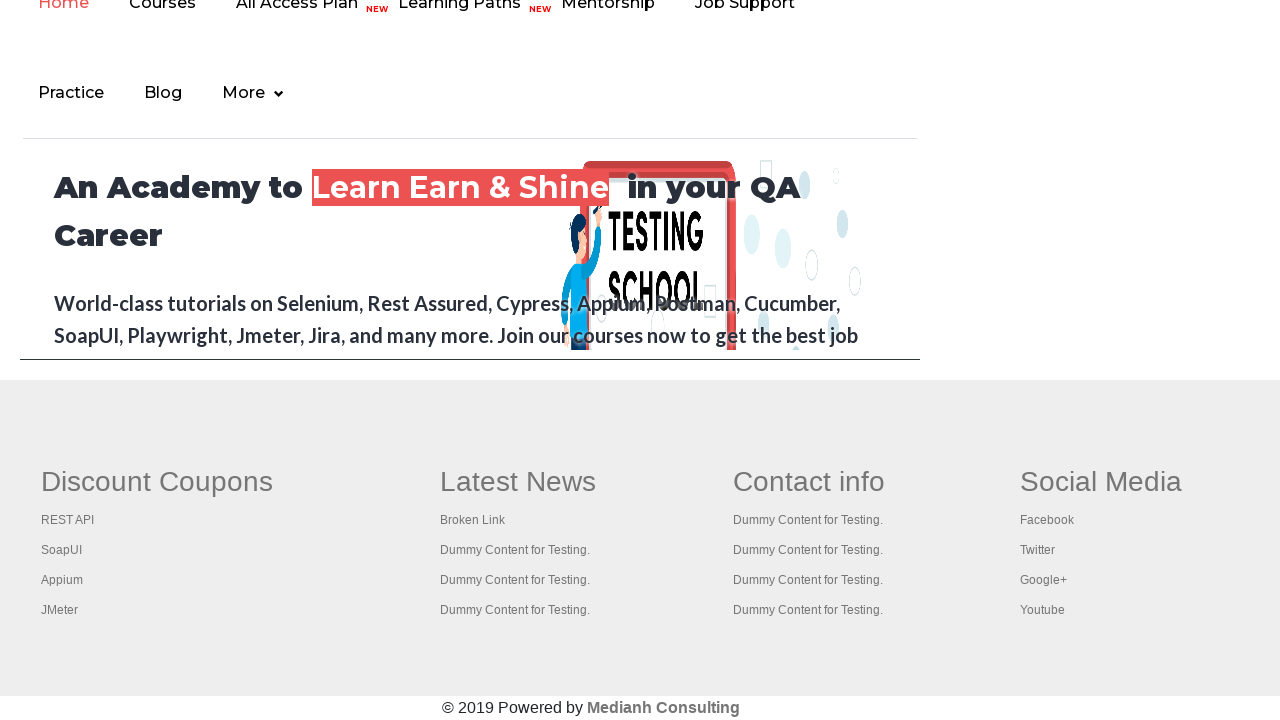